Tests browser tab management by opening a new tab, navigating to a different website, and switching back to the original tab

Starting URL: https://rahulshettyacademy.com/AutomationPractice/

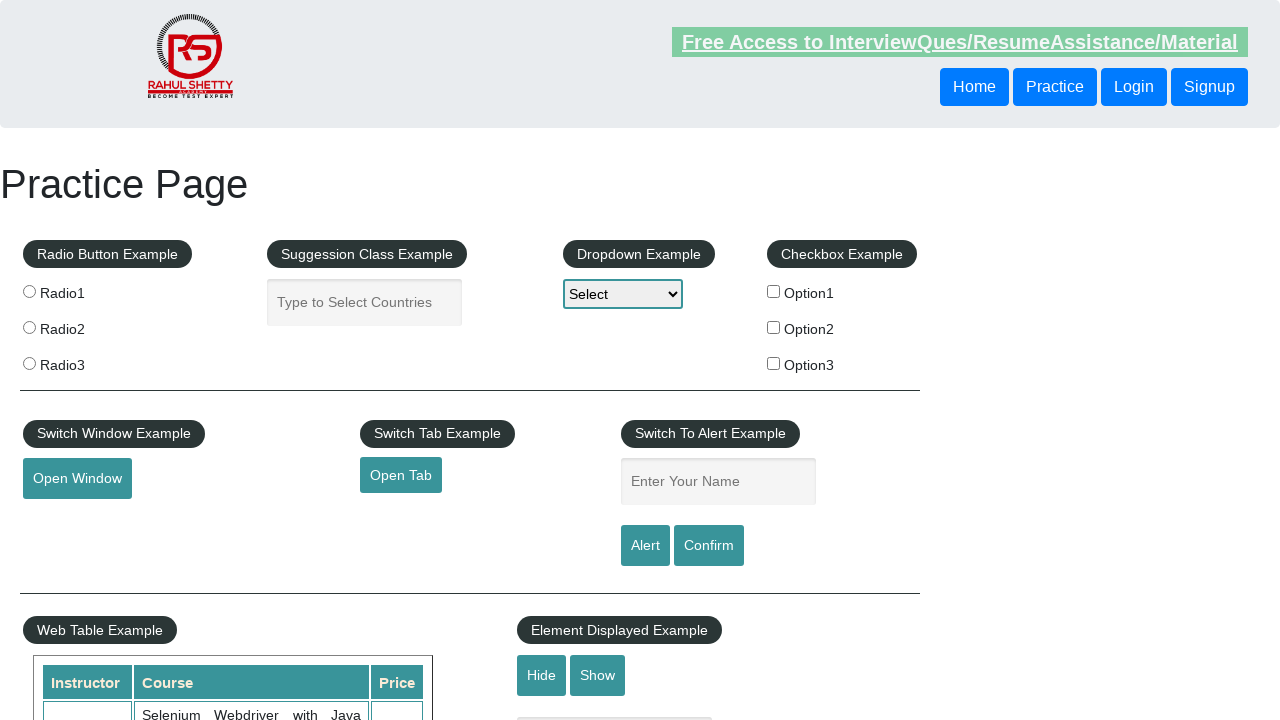

Opened a new browser tab
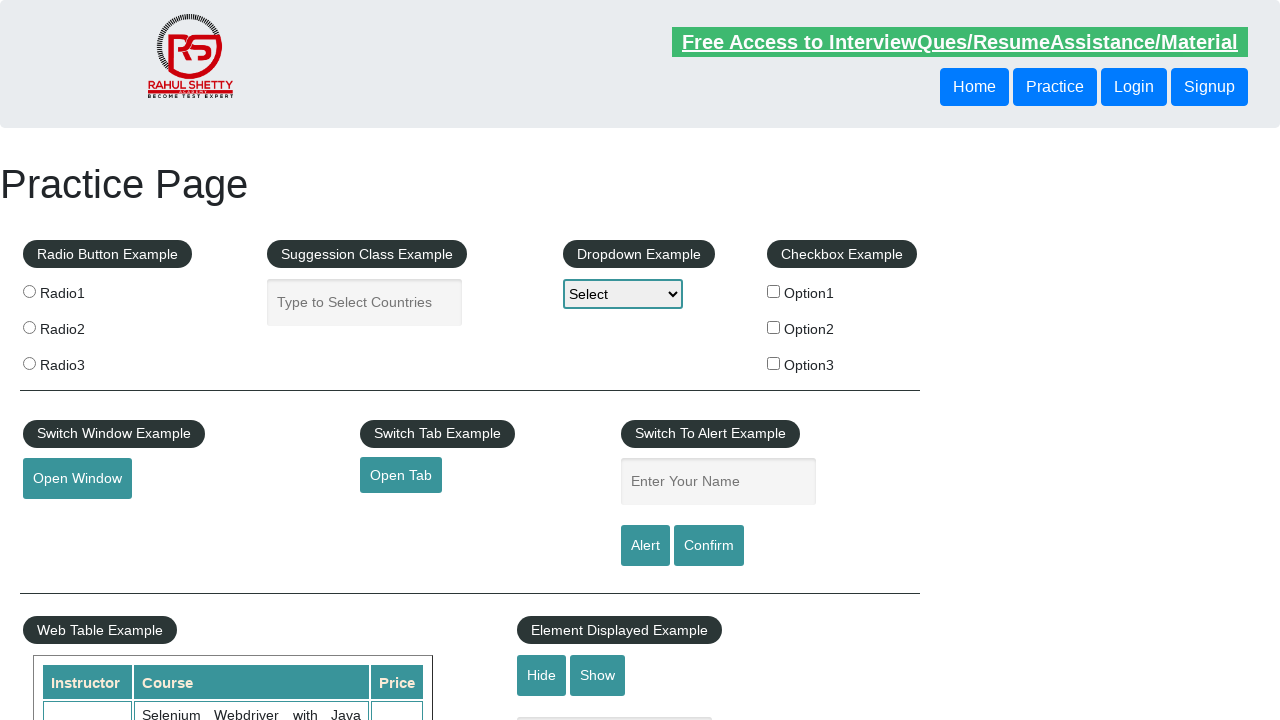

Navigated new tab to https://treenetraeducation.com/
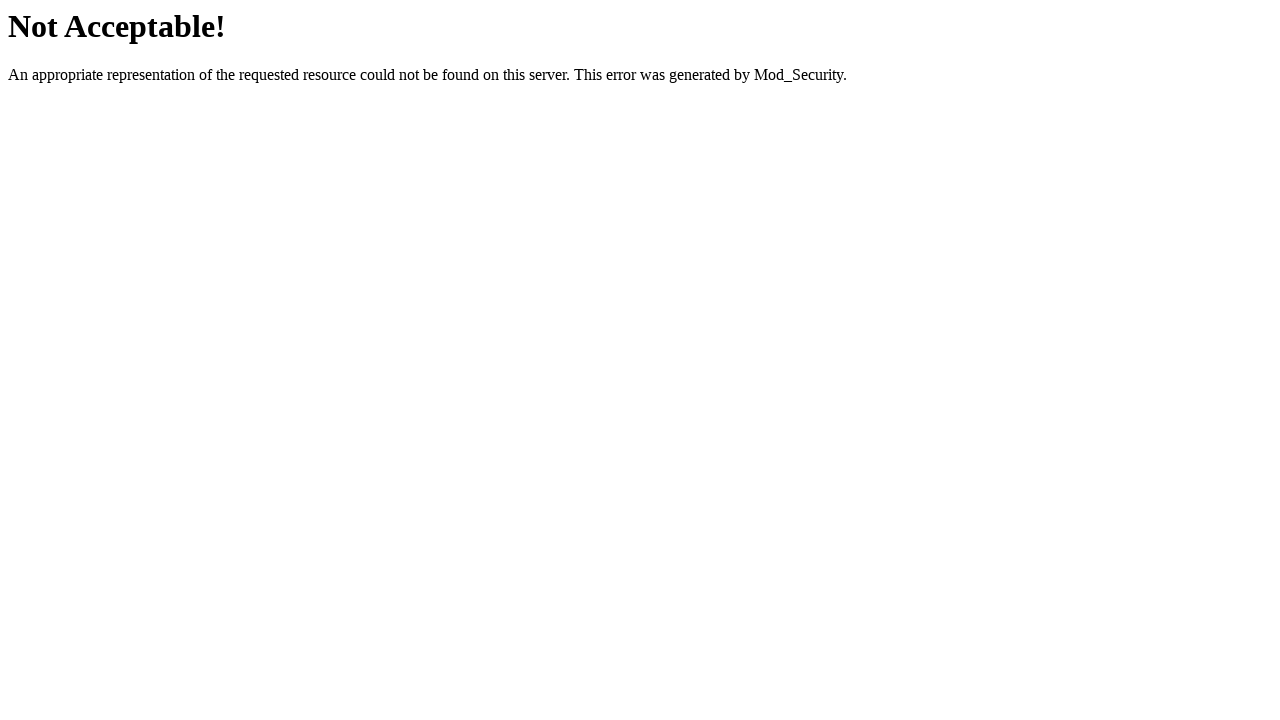

New tab finished loading
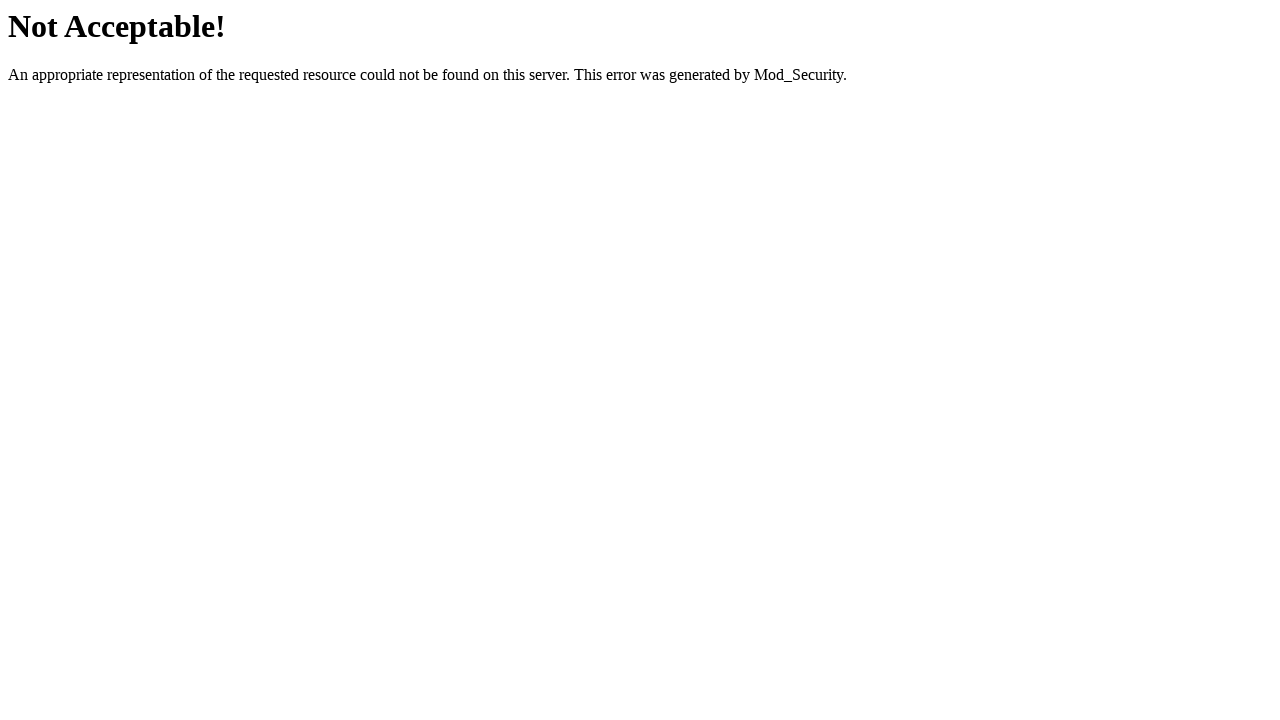

Switched back to original tab
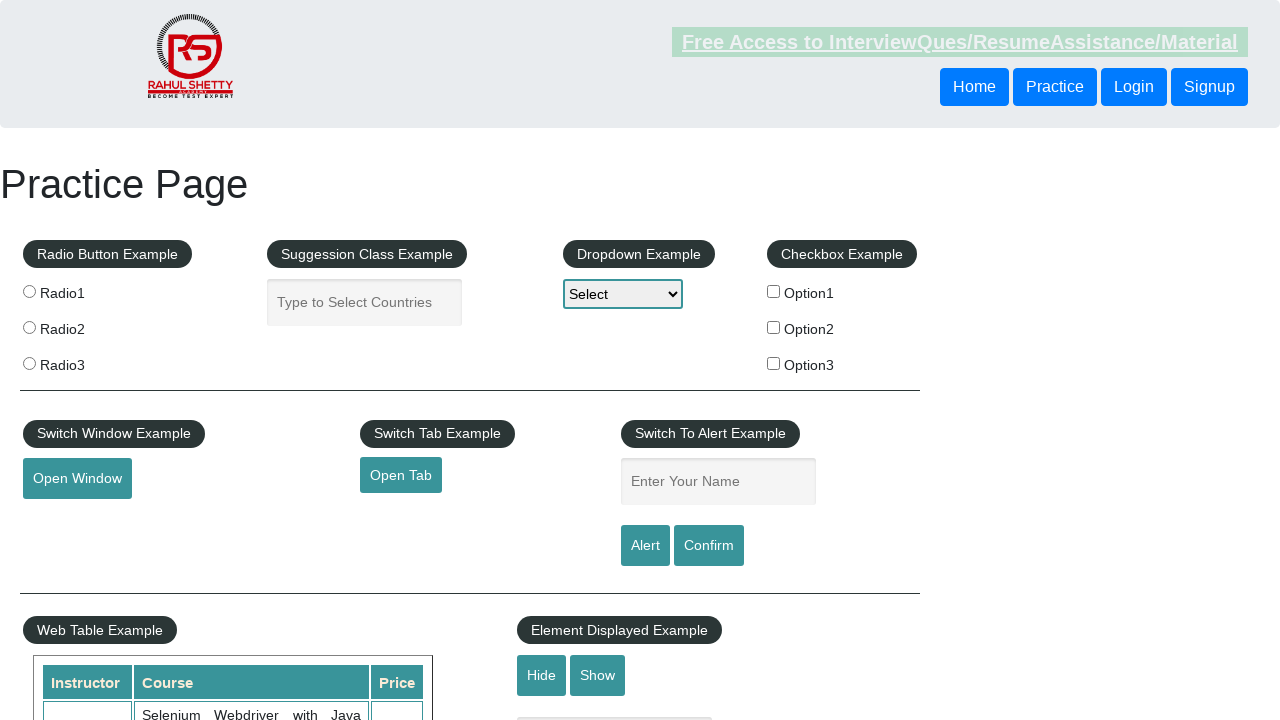

Original tab is ready and in focus
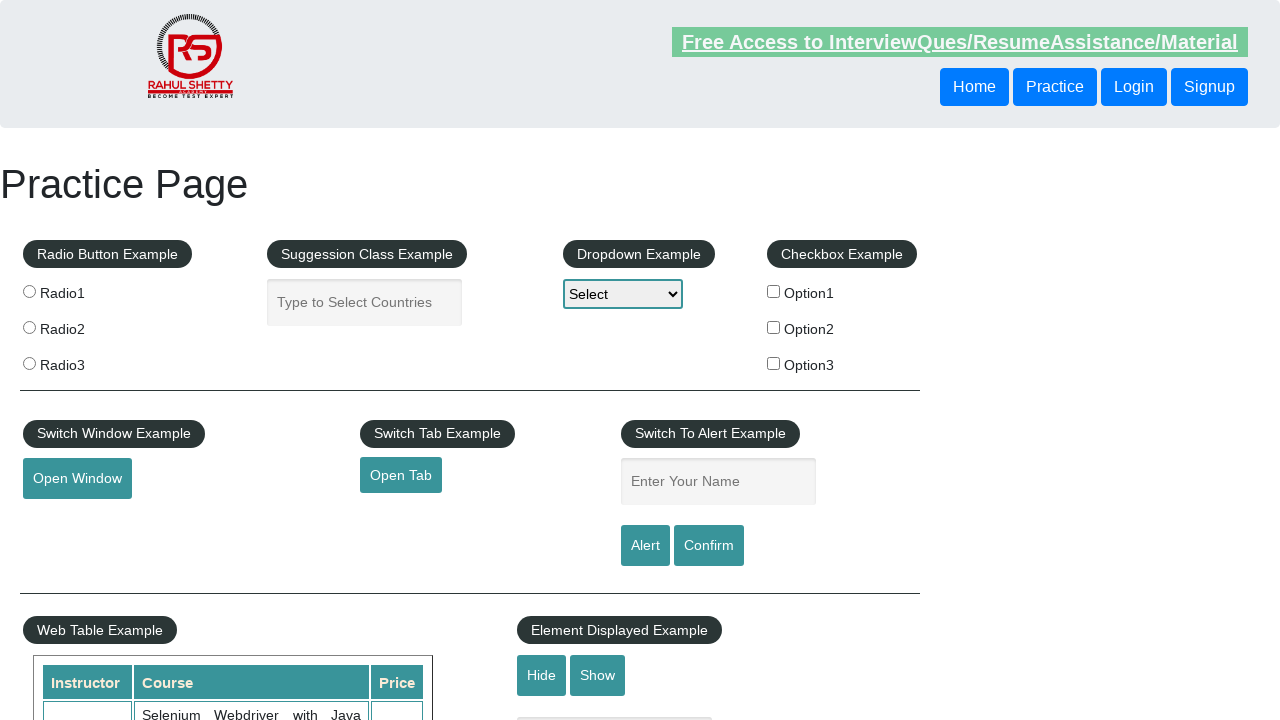

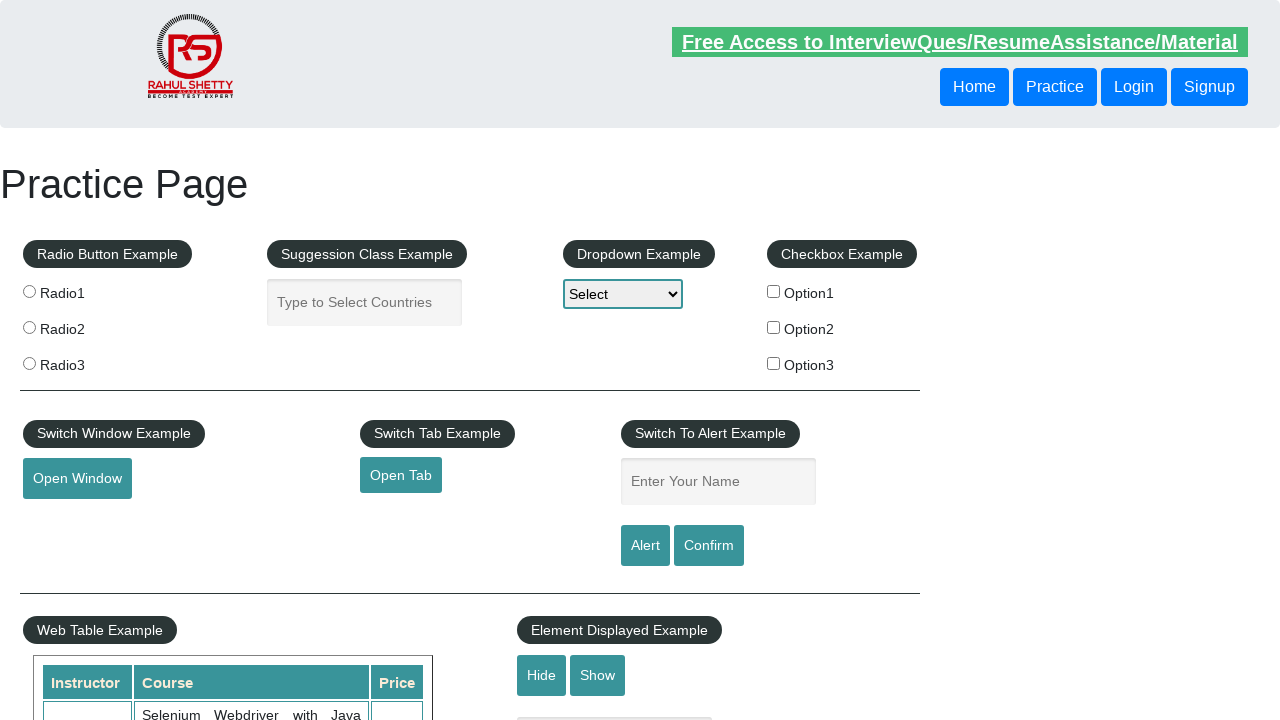